Tests Mirai Translate by entering text in the source input field and triggering translation with keyboard shortcut

Starting URL: https://miraitranslate.com/trial/

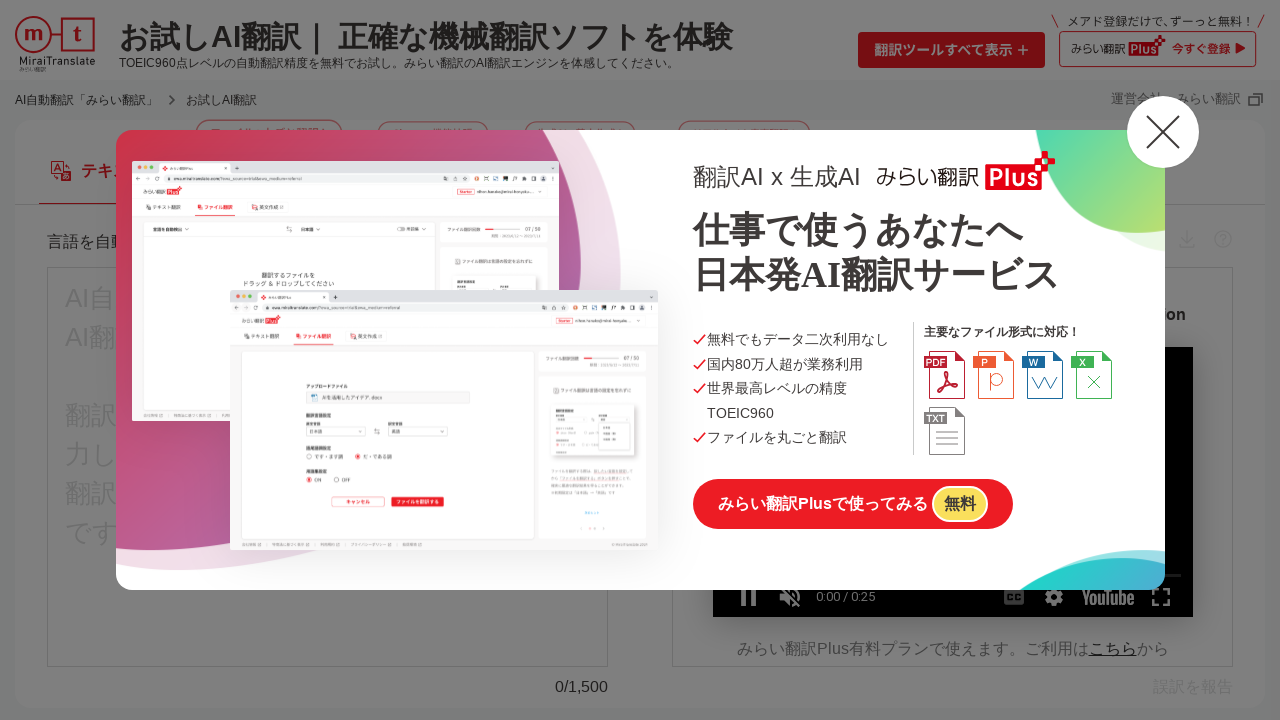

Filled source input field with Japanese text '今日は良い天気です' on #source-input
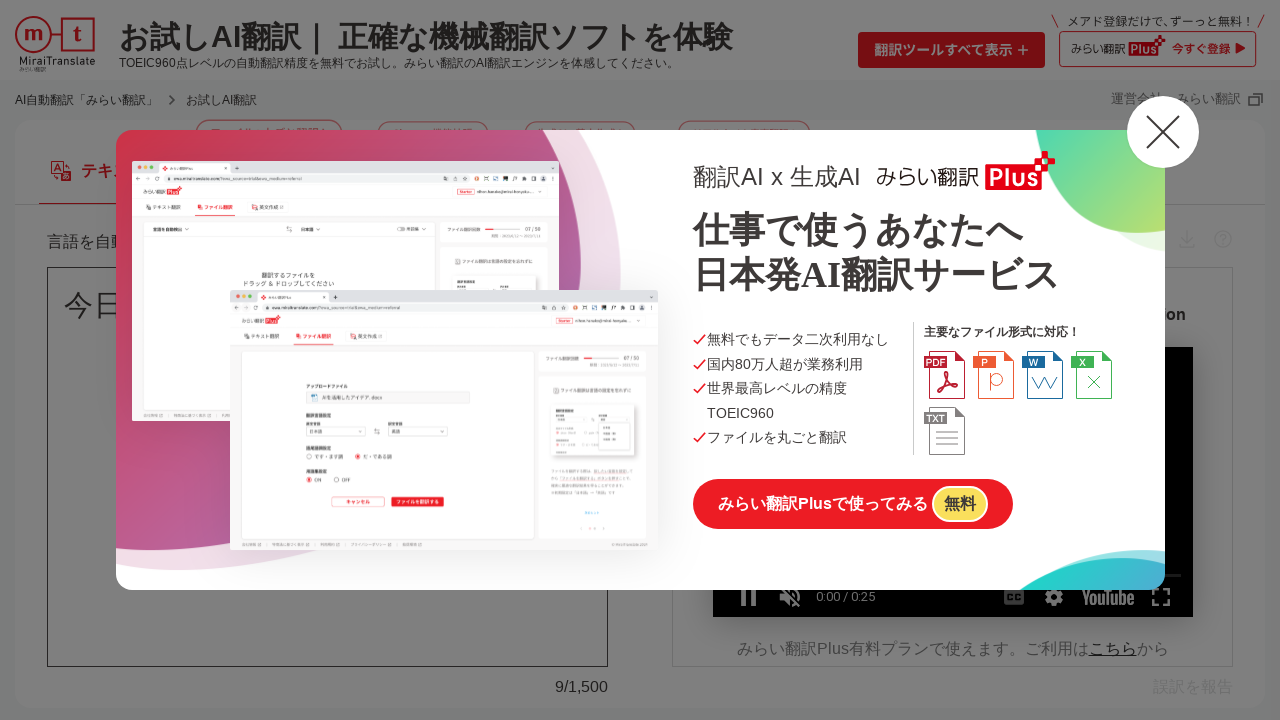

Triggered translation with Control+Enter keyboard shortcut
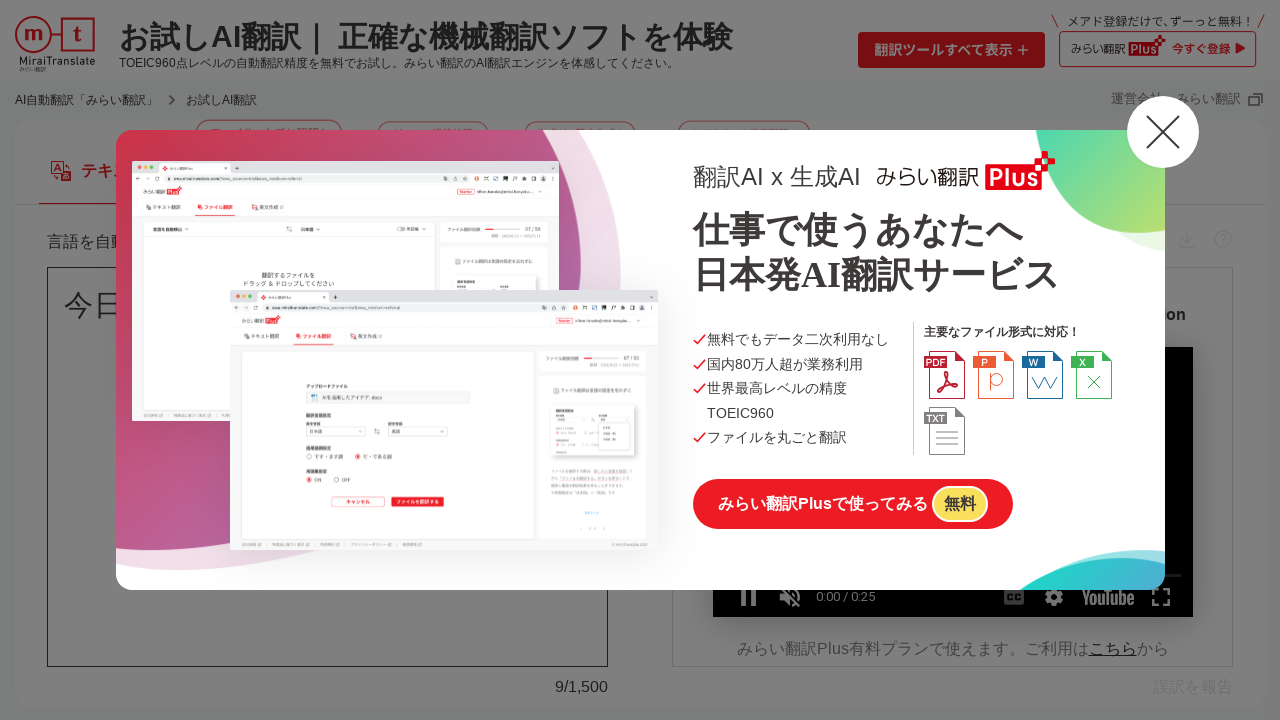

Waited 5 seconds for translation to complete
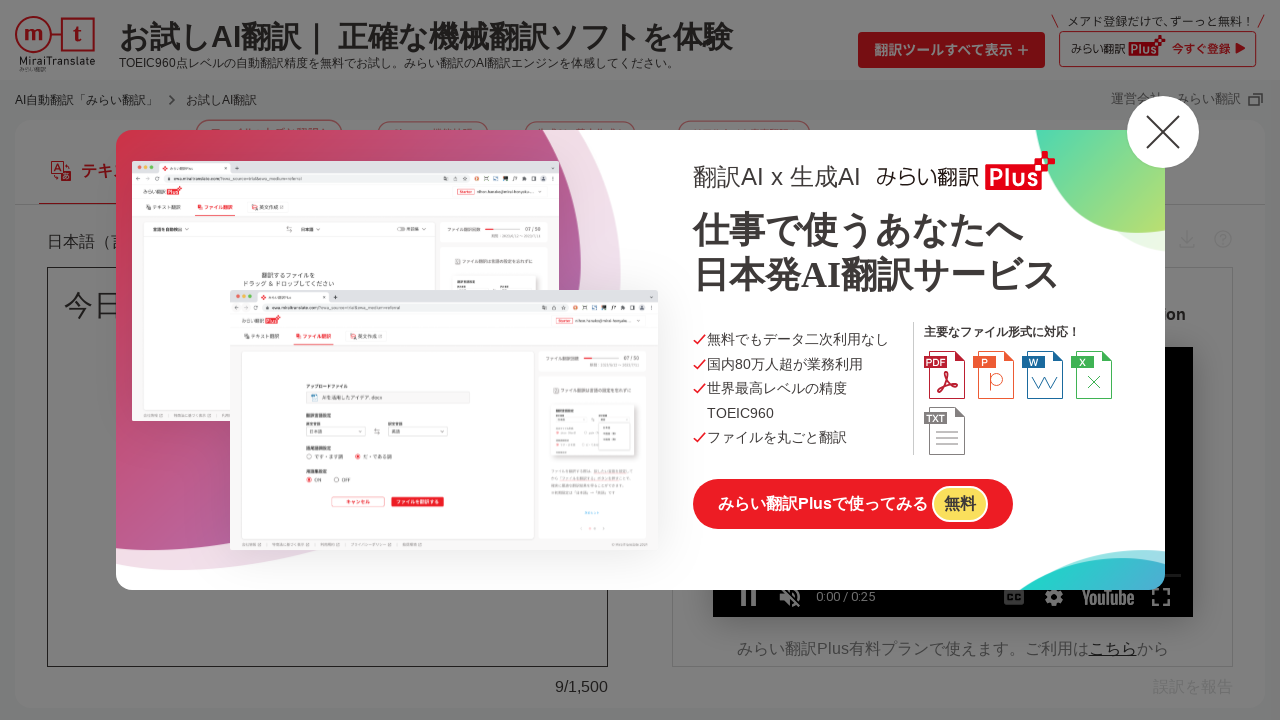

Translation result element loaded and visible
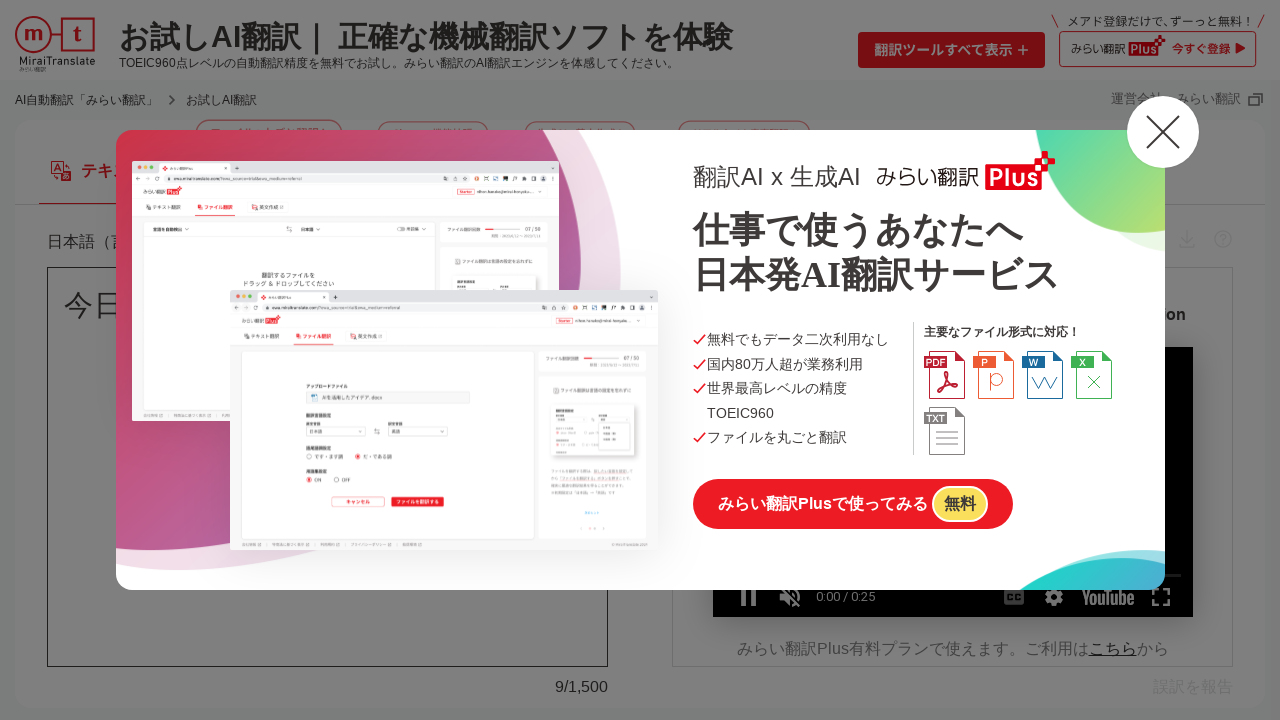

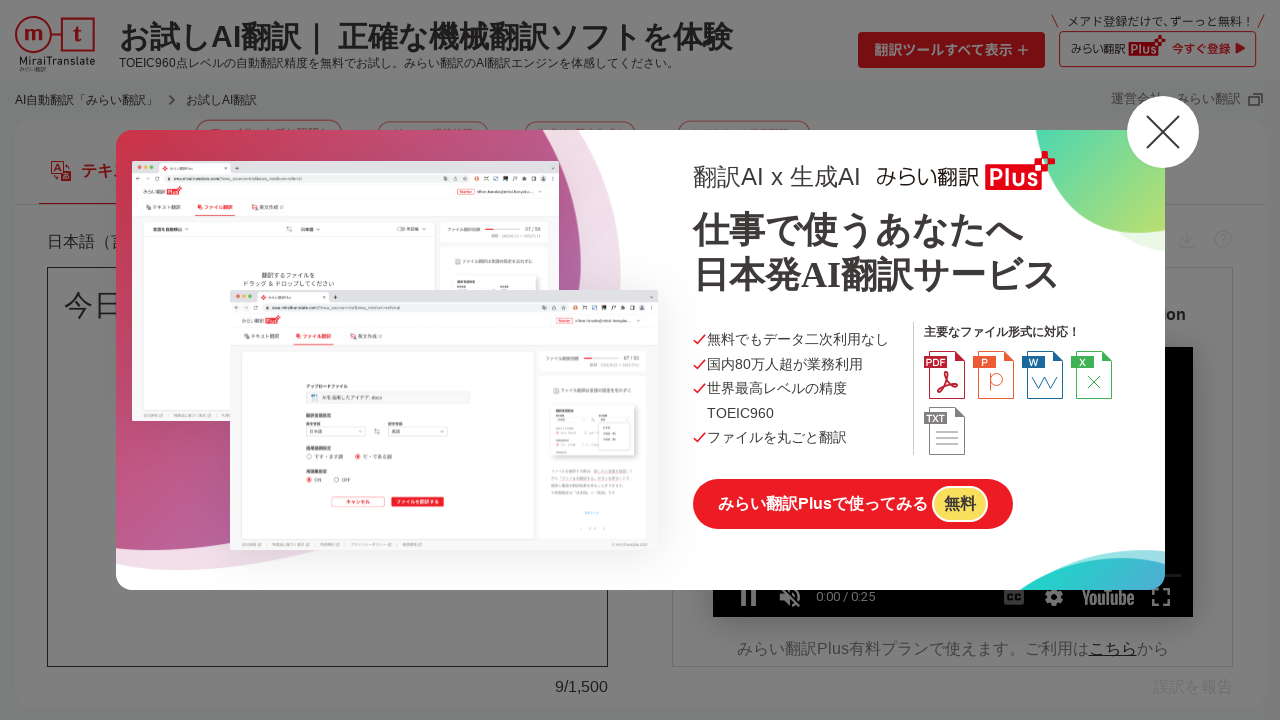